Tests right-click (context click) functionality by performing a right-click on a button and verifying the confirmation message appears

Starting URL: https://demoqa.com/buttons

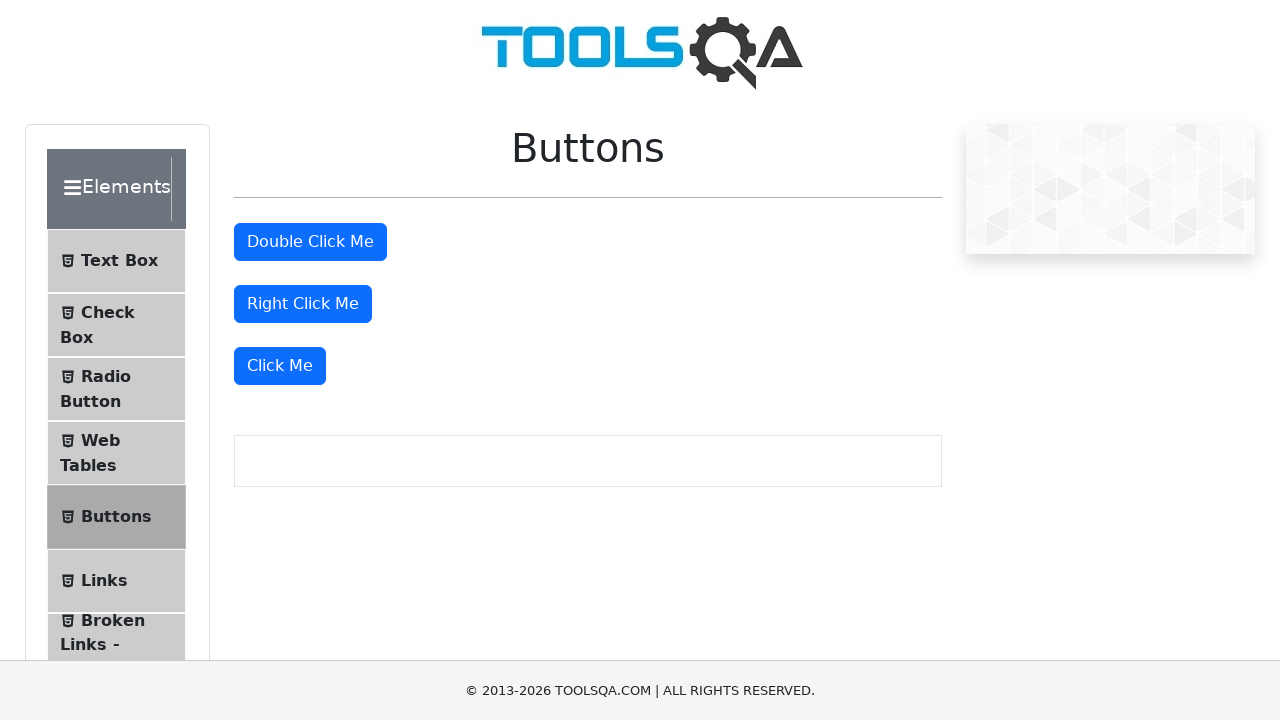

Navigated to DemoQA buttons page
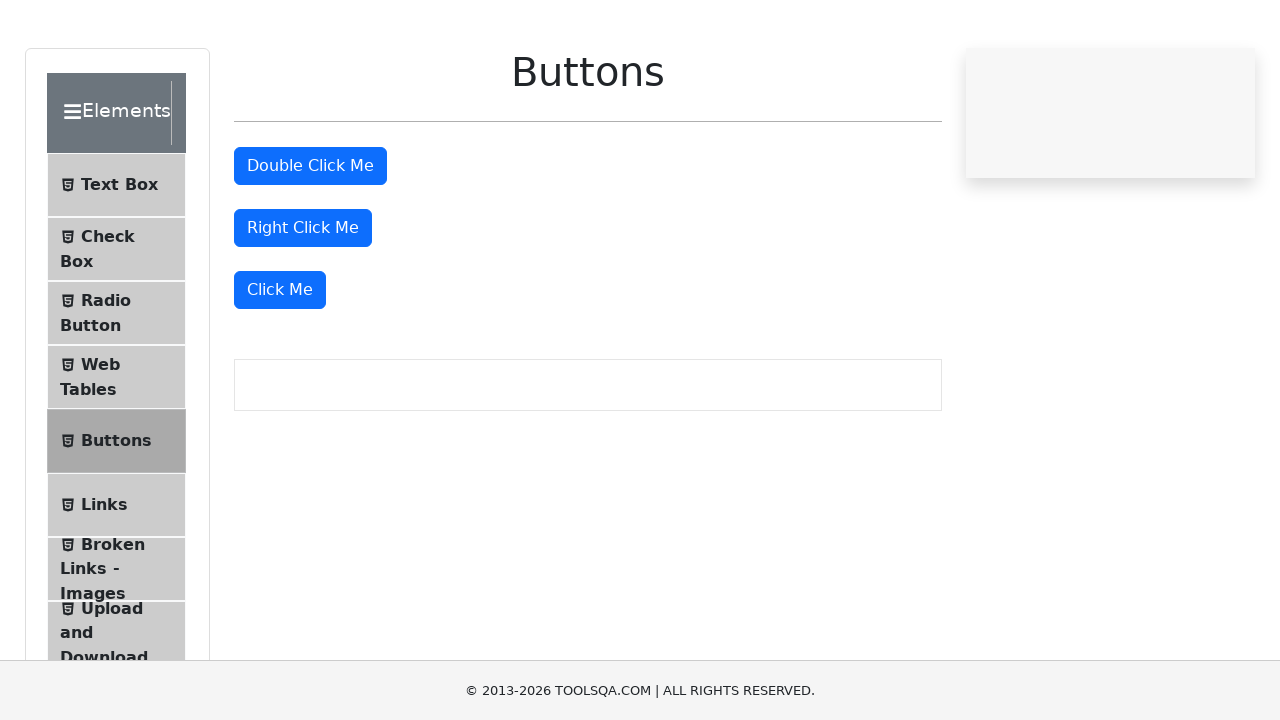

Performed right-click on 'Right Click Me' button at (303, 304) on //button[text()='Right Click Me']
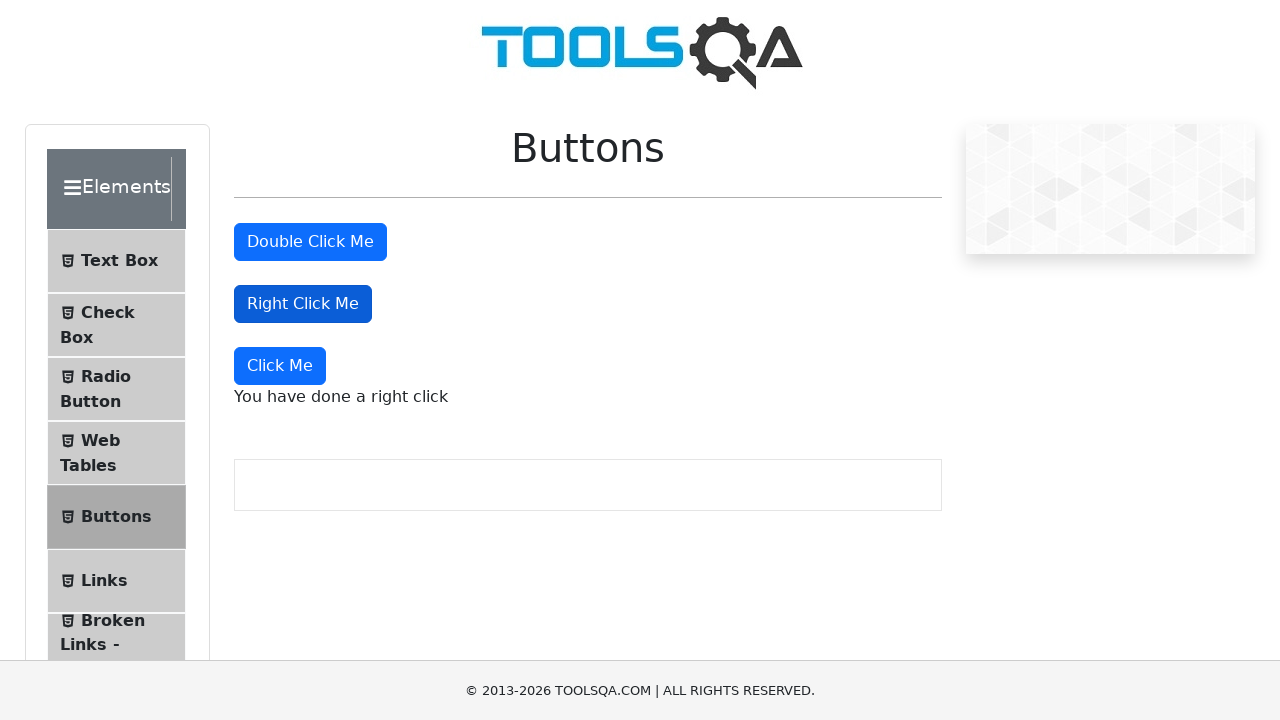

Right-click confirmation message appeared
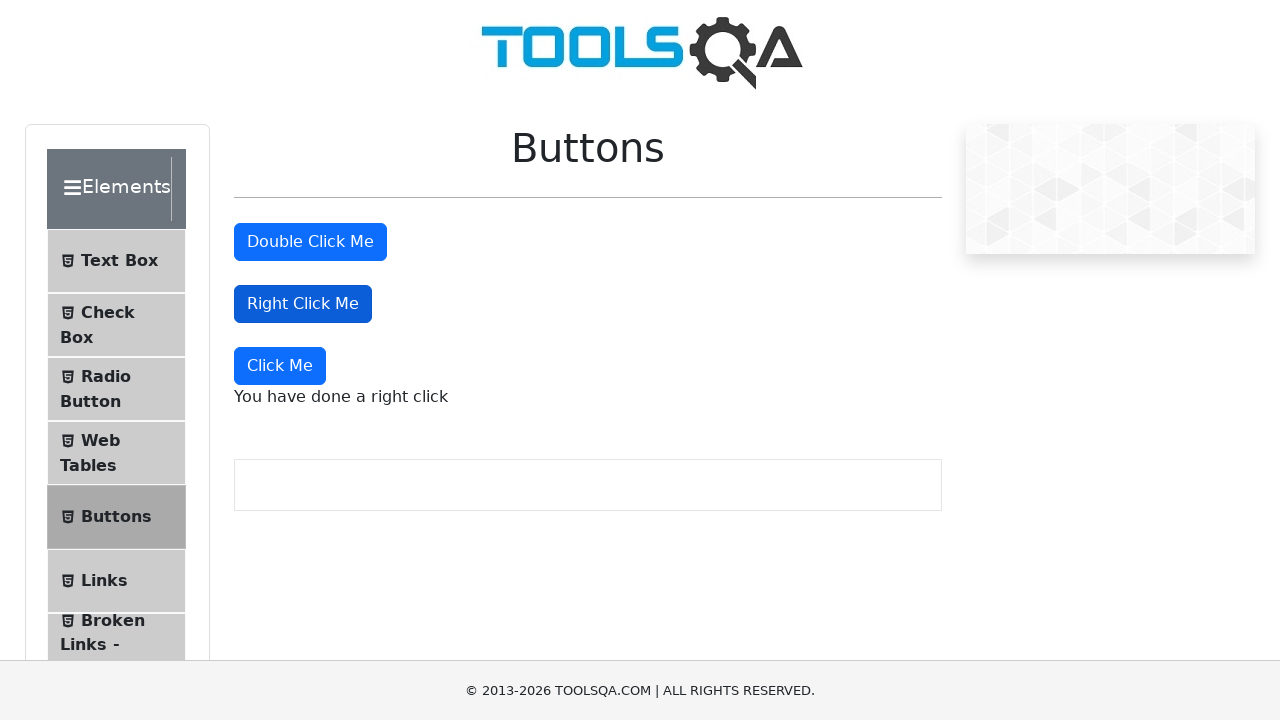

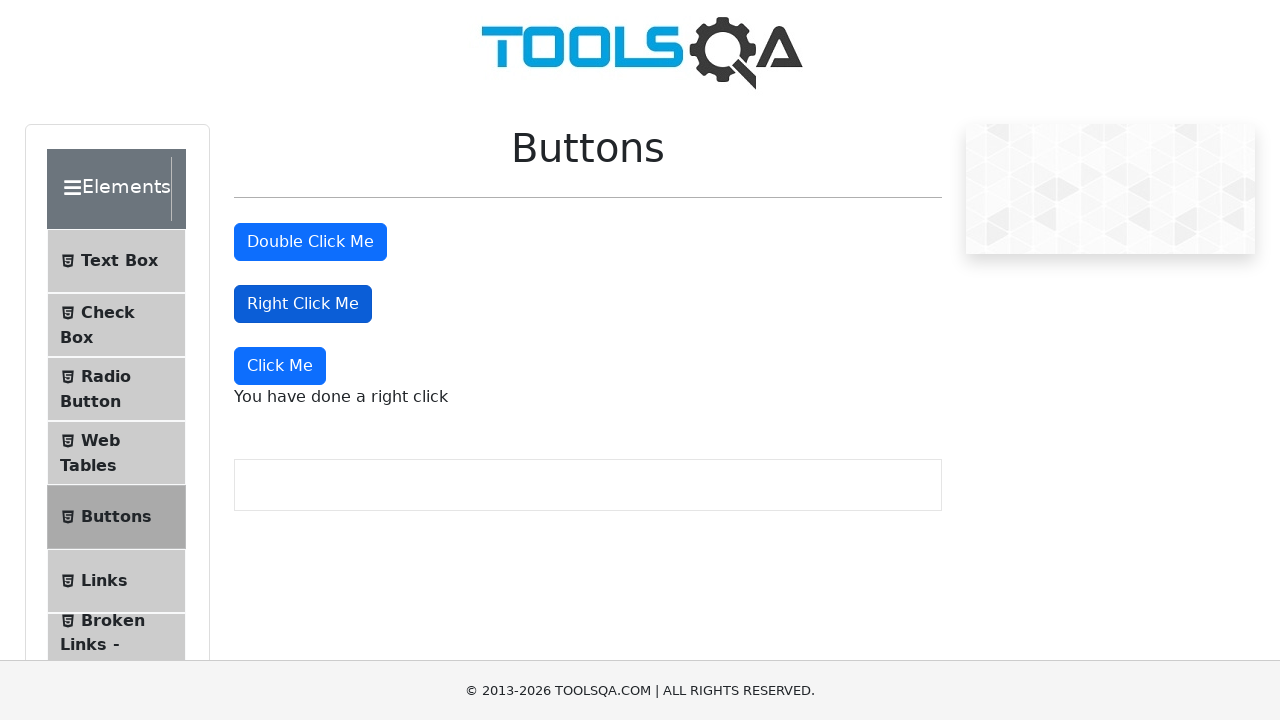